Tests waiting for a button to become clickable, clicking it, and verifying a success message appears

Starting URL: http://suninjuly.github.io/wait2.html

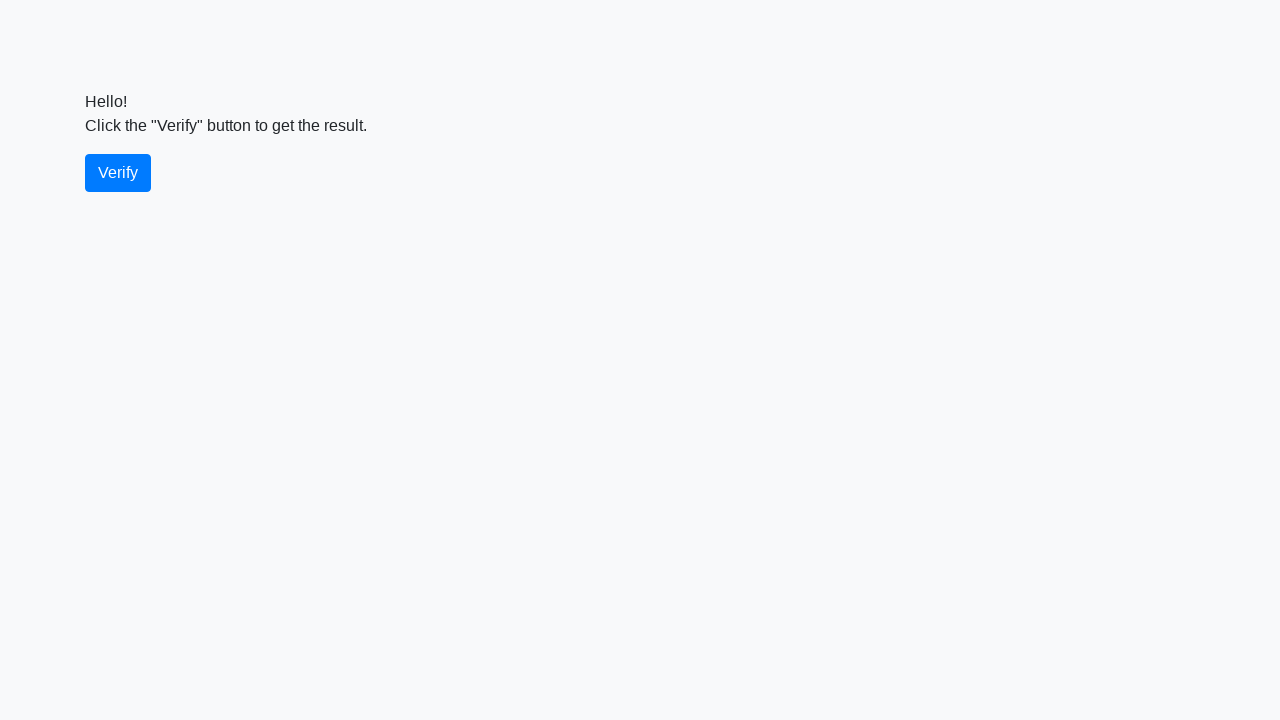

Navigated to wait2.html test page
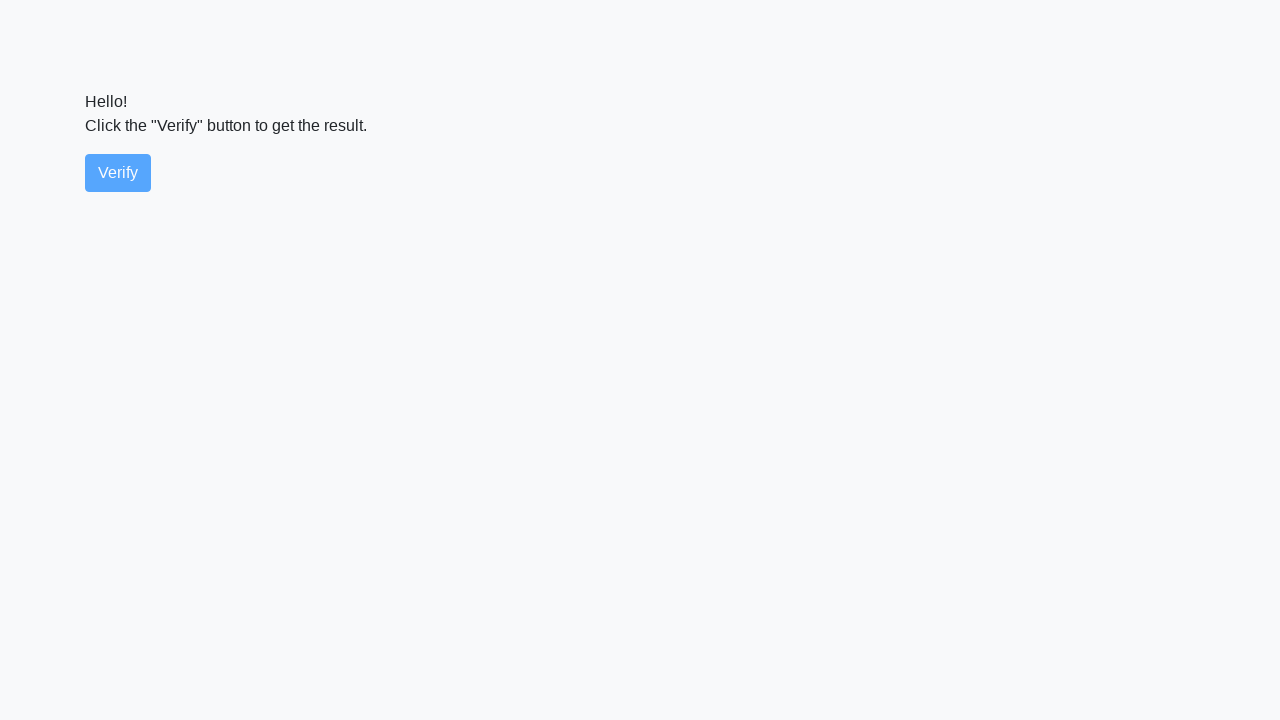

Verify button became visible
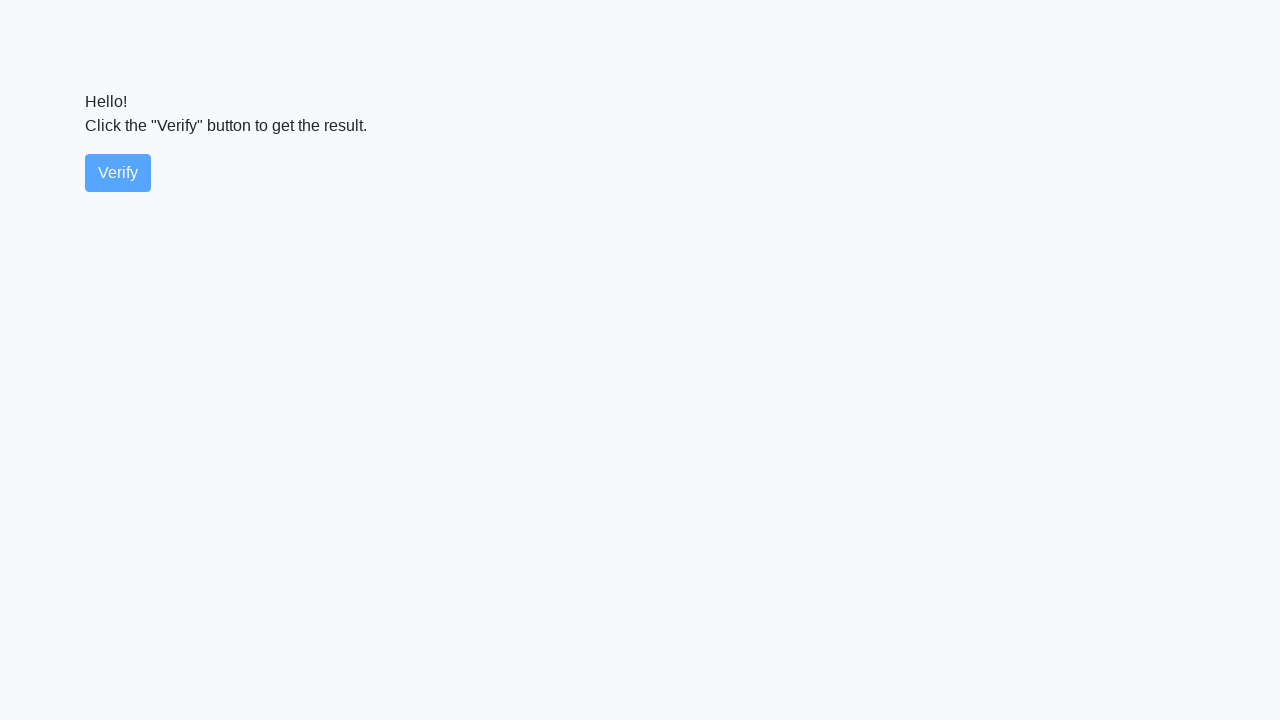

Clicked the verify button at (118, 173) on #verify
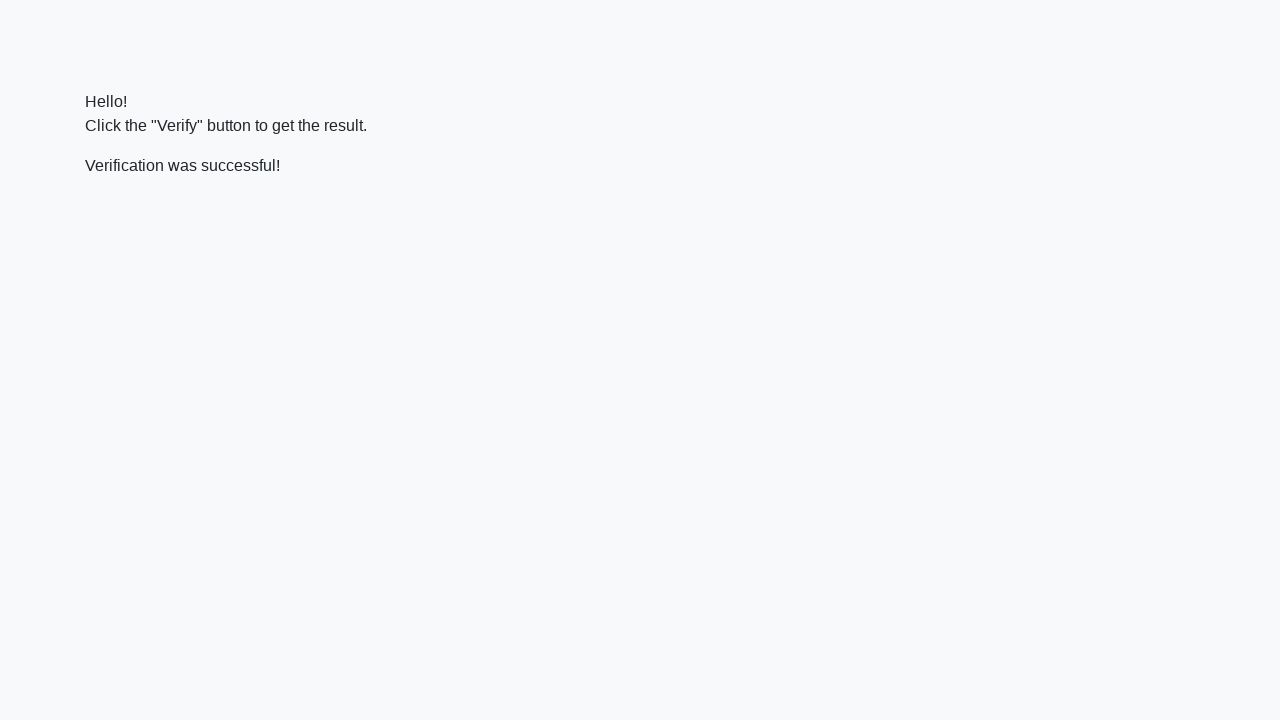

Success message element appeared
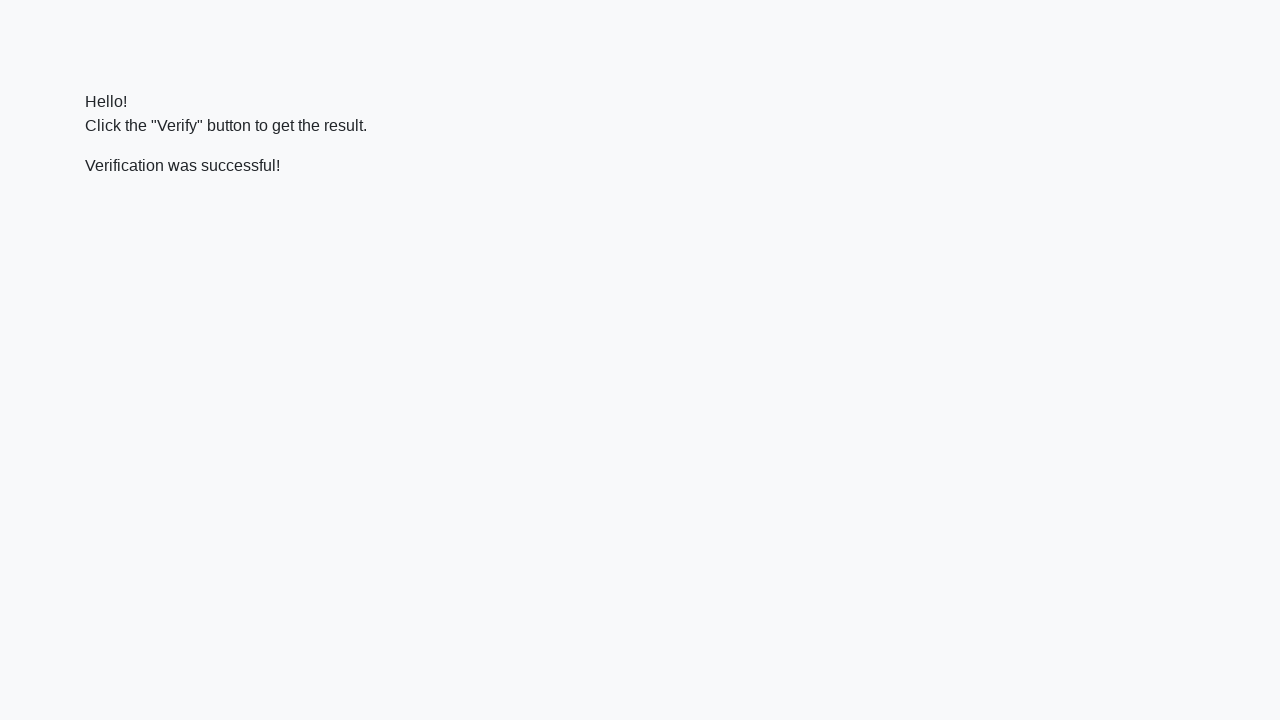

Located success message element
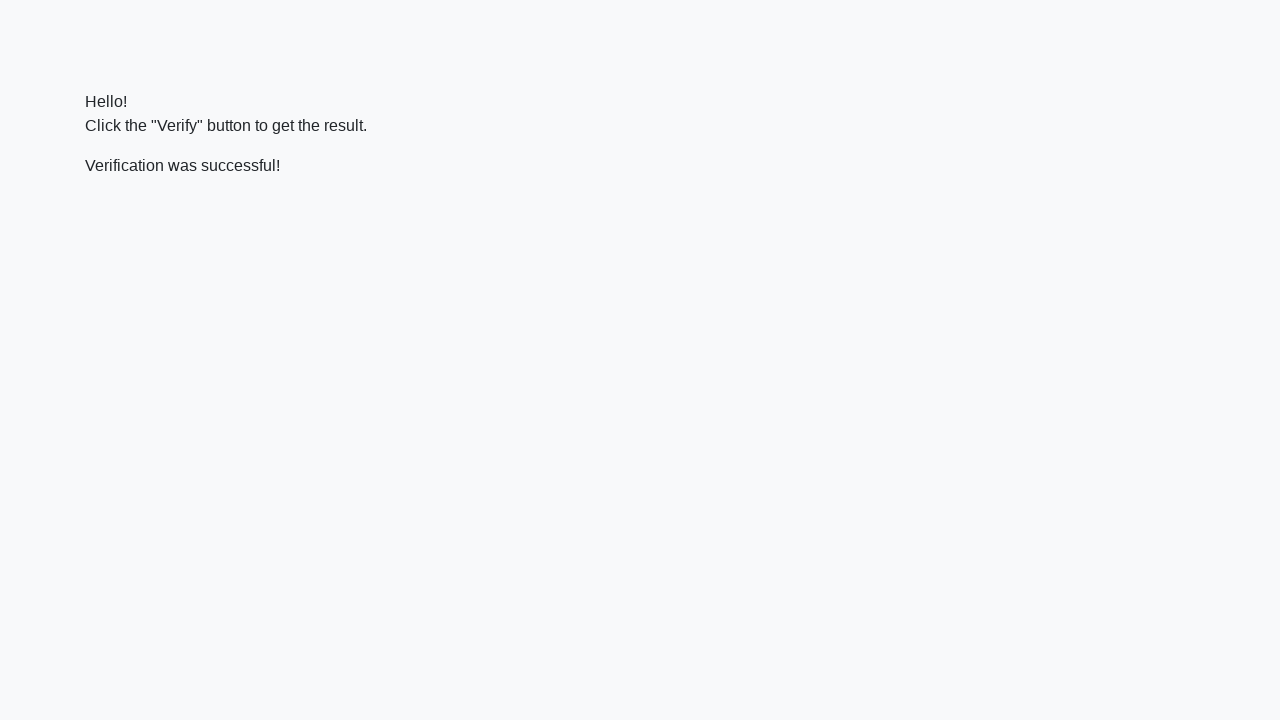

Verified that 'successful' text is in the message
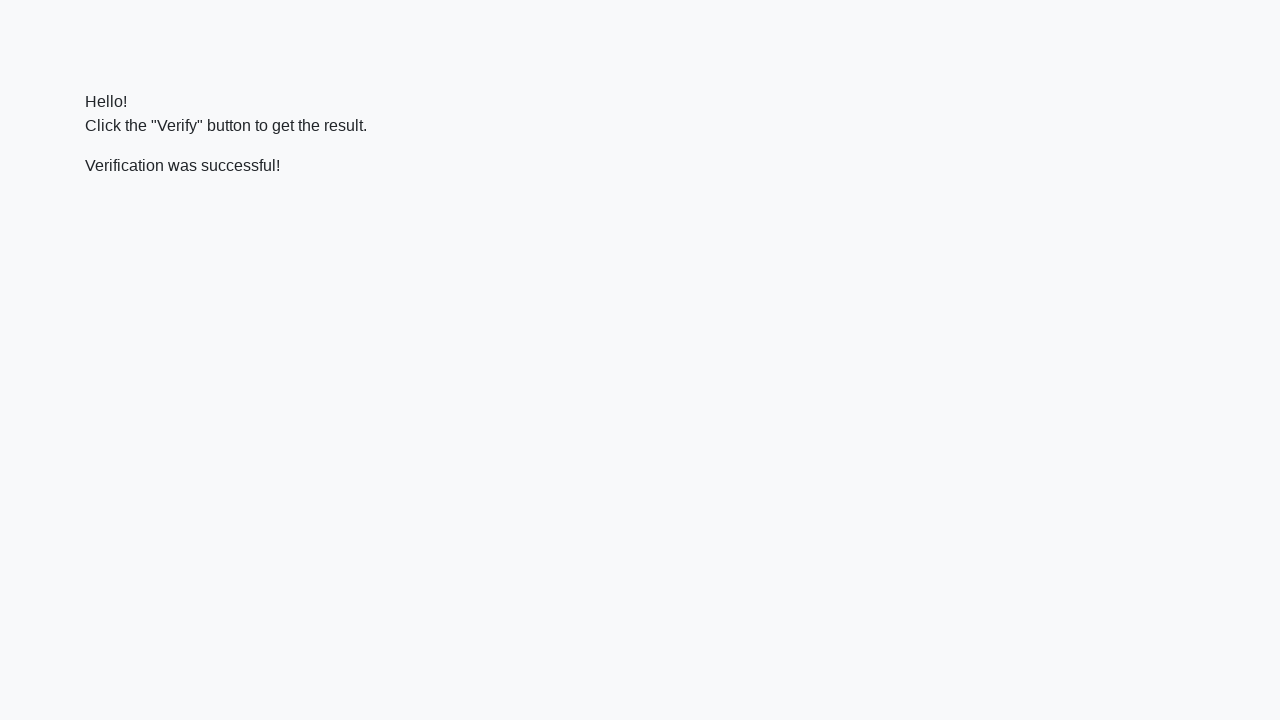

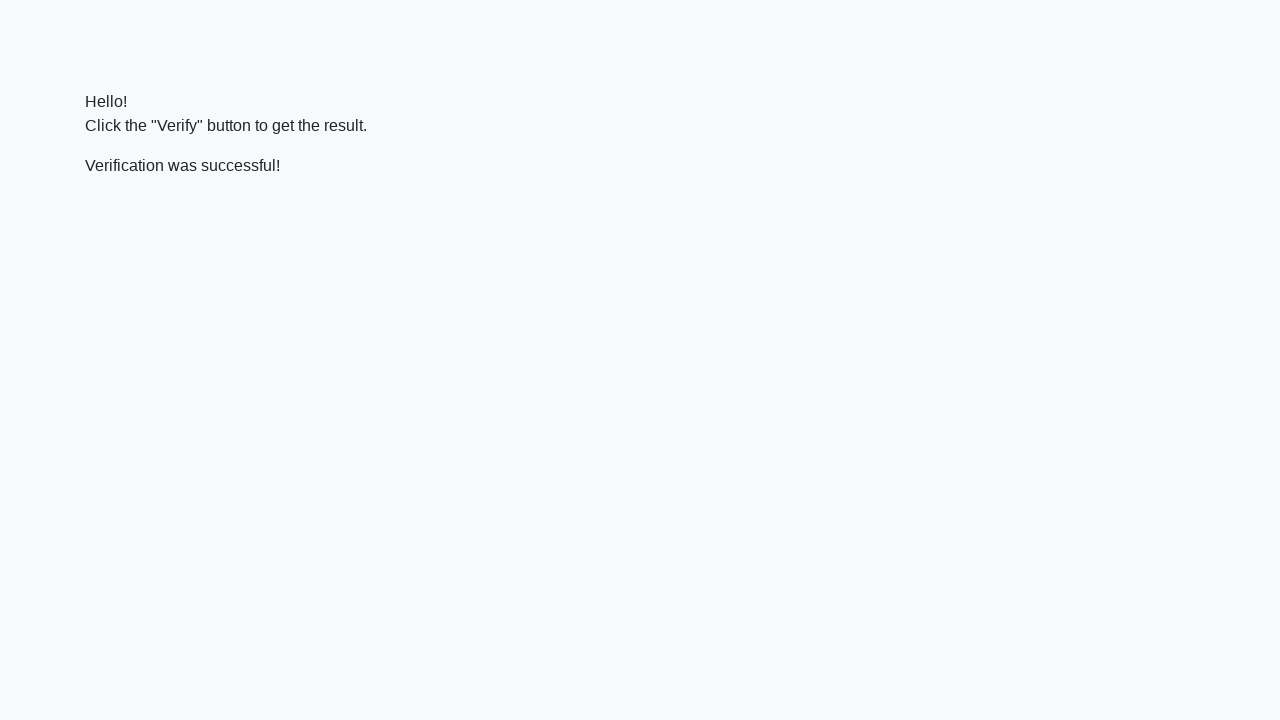